Tests that the toggle-all checkbox state updates when items are completed and cleared

Starting URL: https://demo.playwright.dev/todomvc

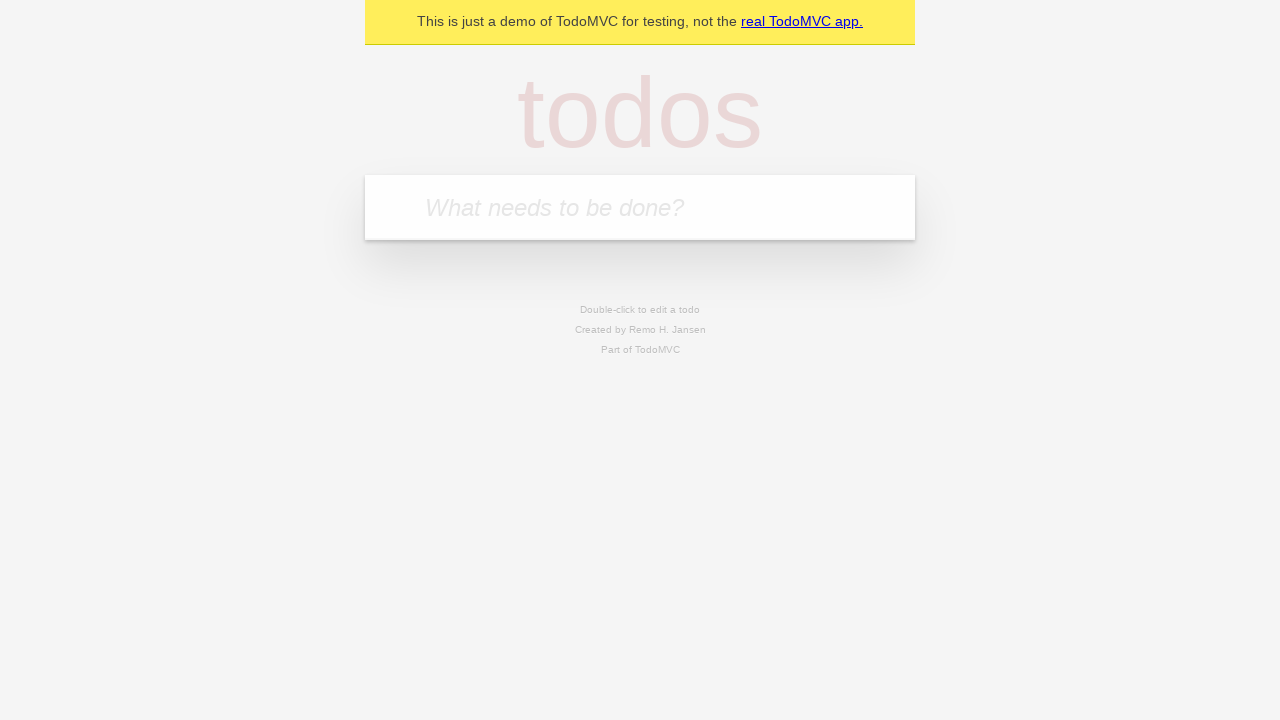

Filled todo input with 'buy some cheese' on internal:attr=[placeholder="What needs to be done?"i]
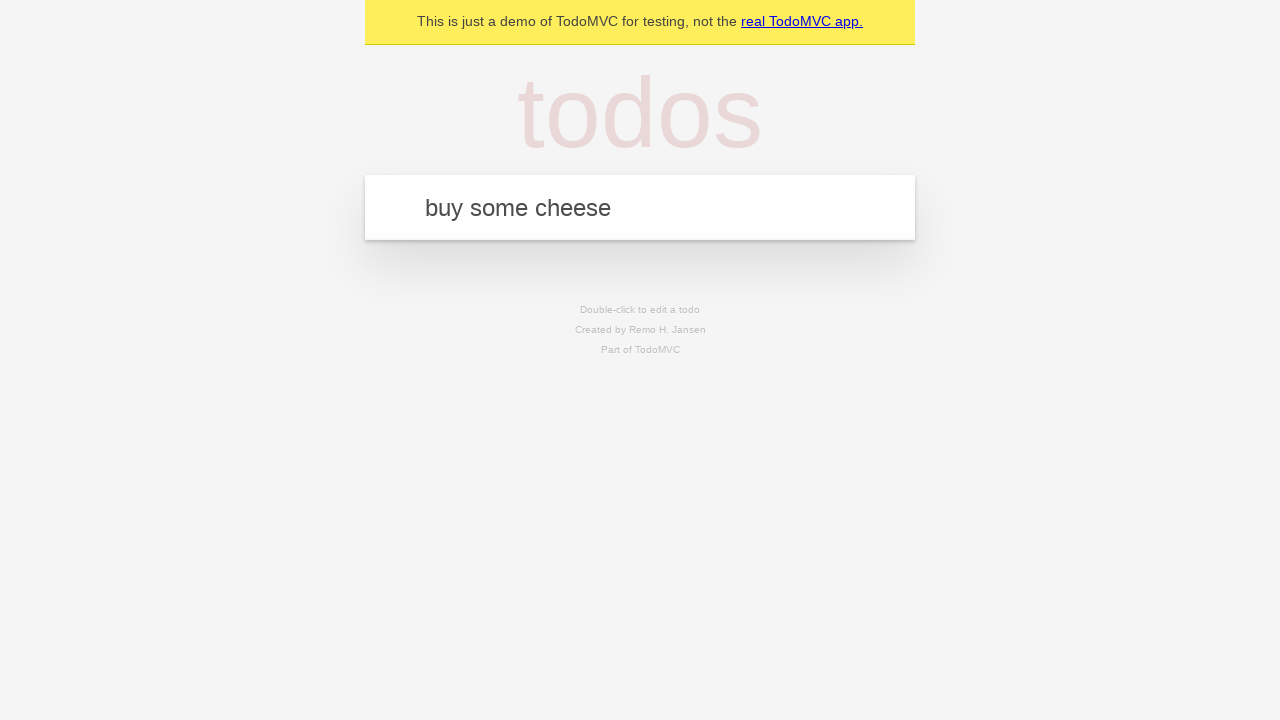

Pressed Enter to create first todo item on internal:attr=[placeholder="What needs to be done?"i]
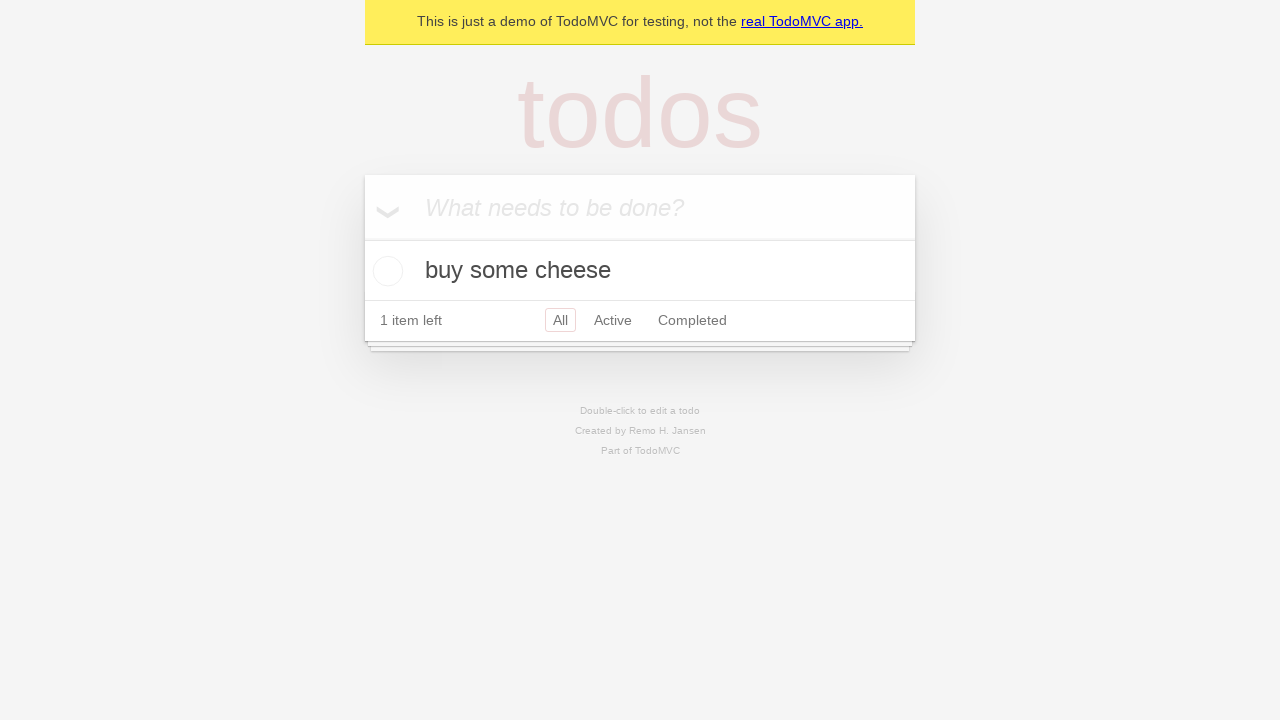

Filled todo input with 'feed the cat' on internal:attr=[placeholder="What needs to be done?"i]
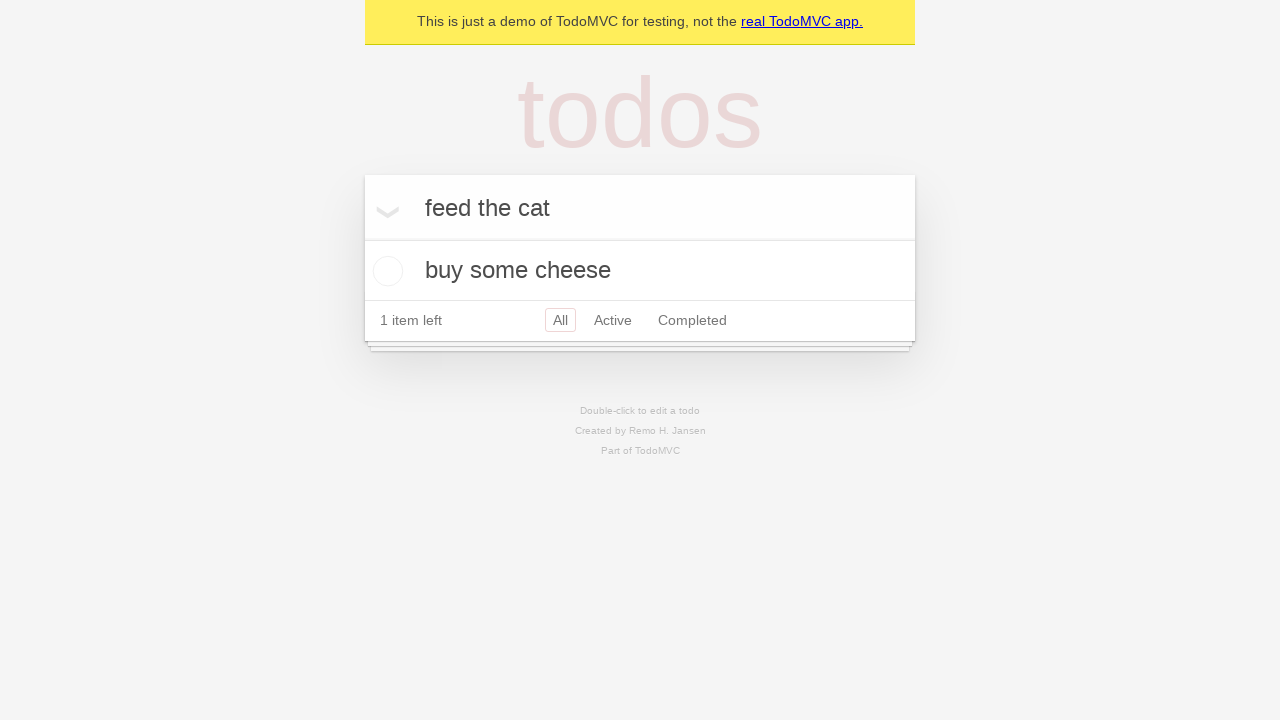

Pressed Enter to create second todo item on internal:attr=[placeholder="What needs to be done?"i]
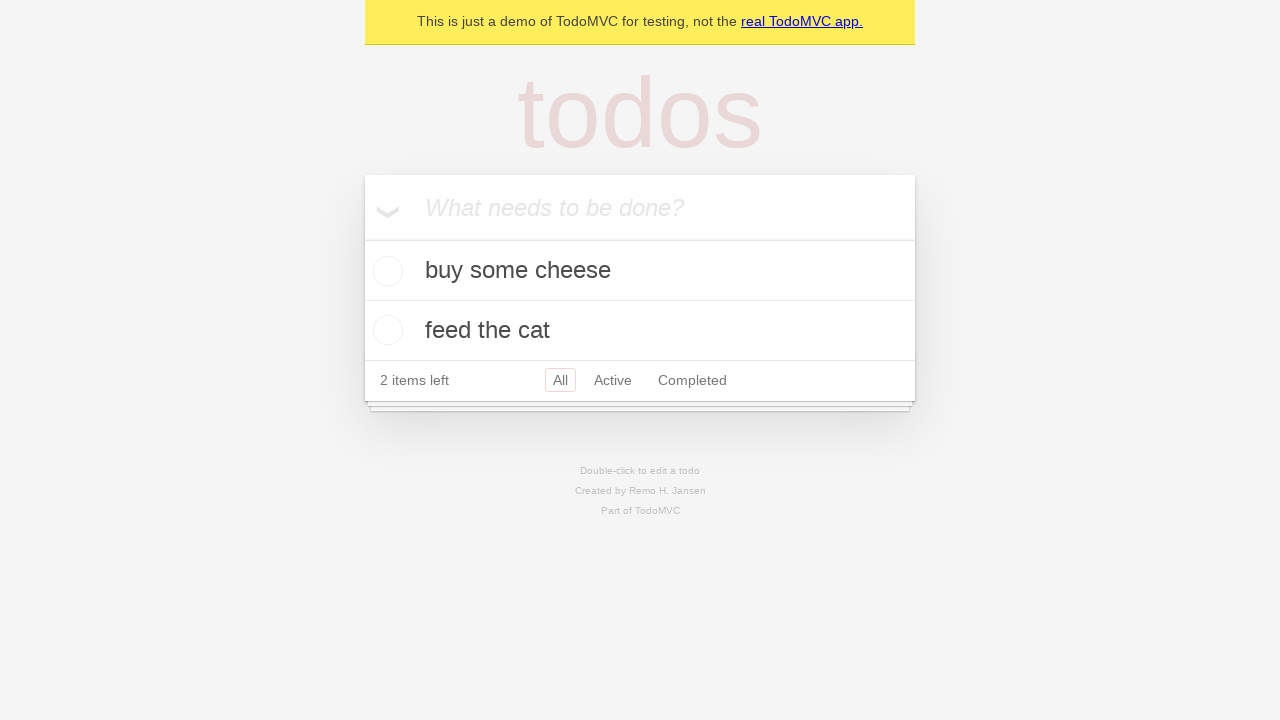

Filled todo input with 'book a doctors appointment' on internal:attr=[placeholder="What needs to be done?"i]
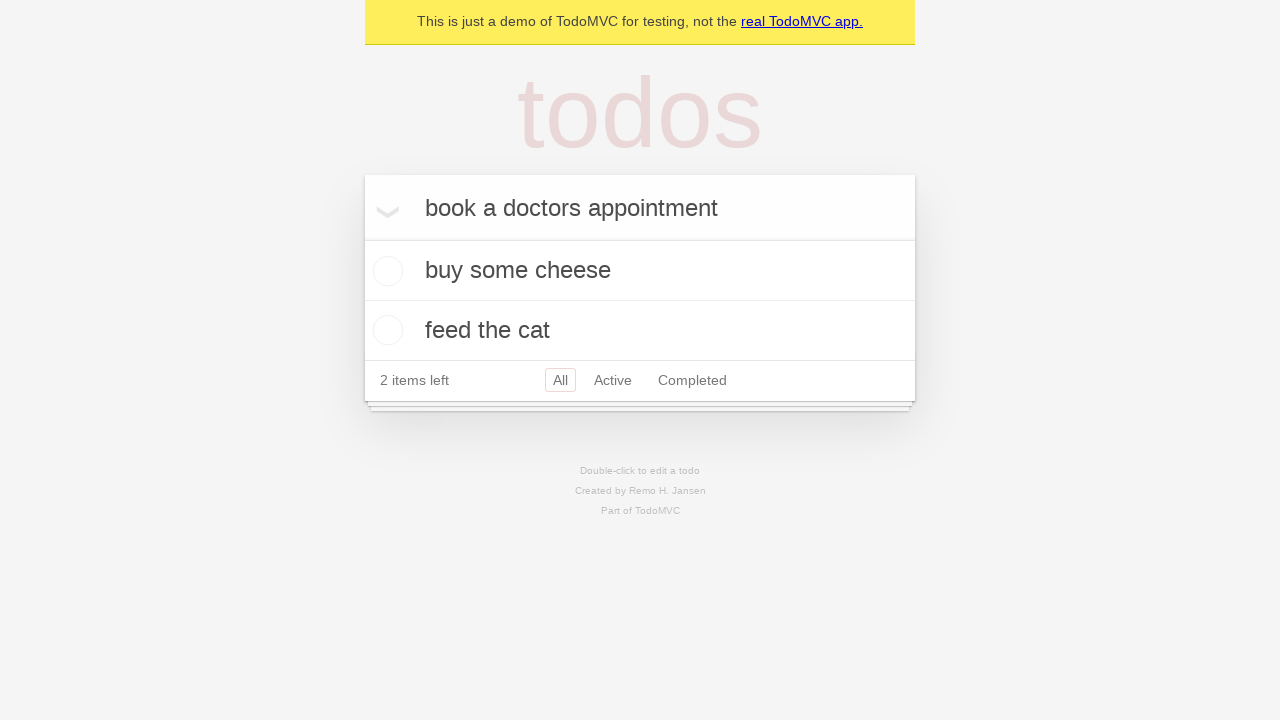

Pressed Enter to create third todo item on internal:attr=[placeholder="What needs to be done?"i]
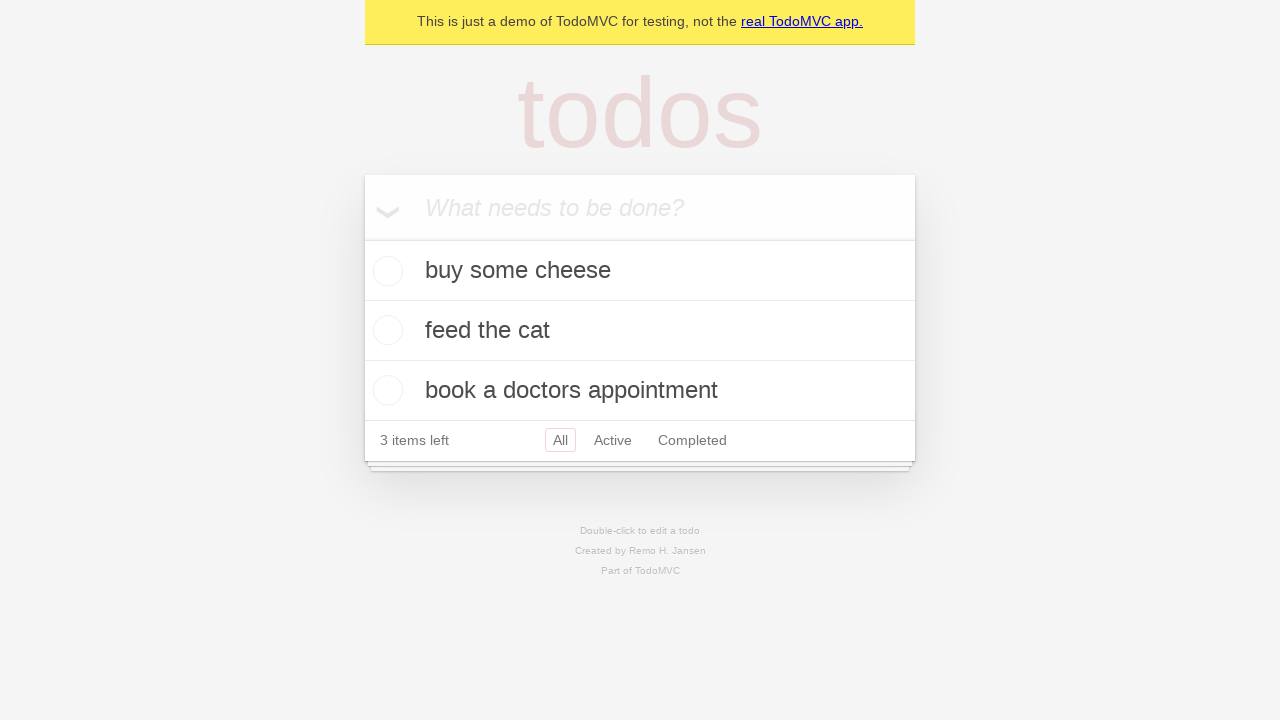

Toggle-all checkbox became visible
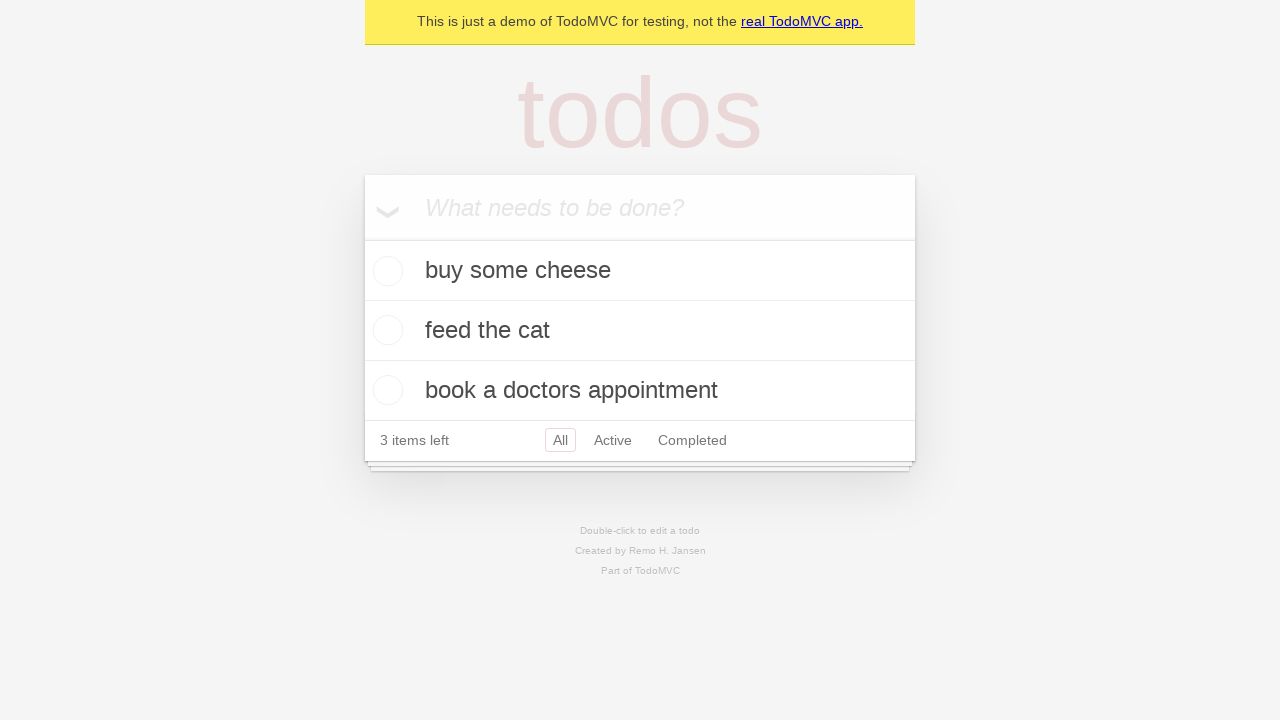

Checked the toggle-all checkbox to complete all items at (362, 238) on .toggle-all
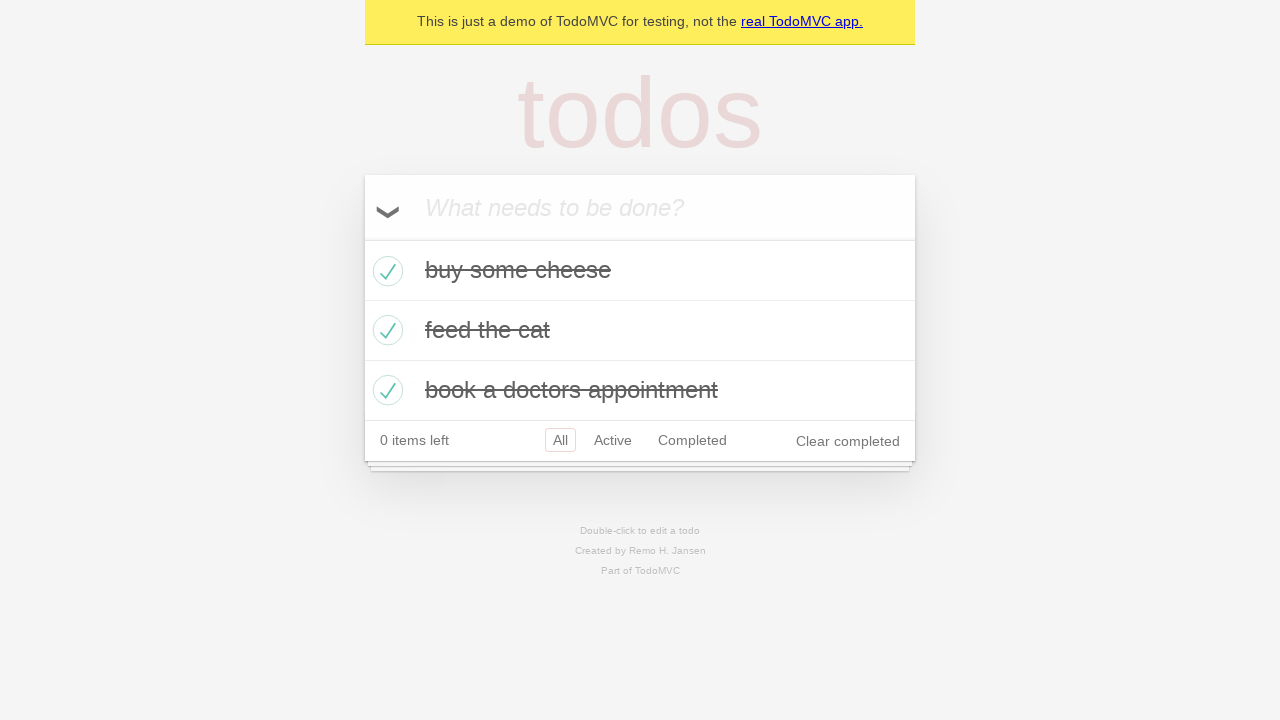

Unchecked the toggle-all checkbox to clear all completed items at (362, 238) on .toggle-all
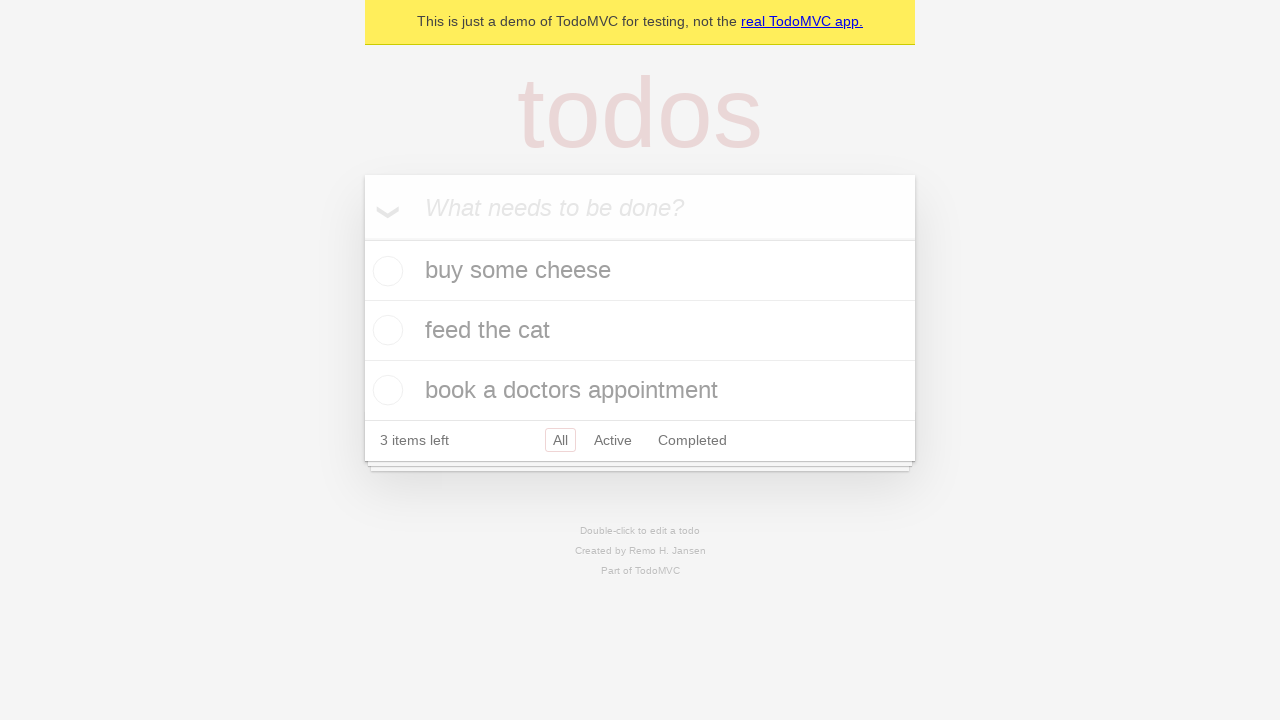

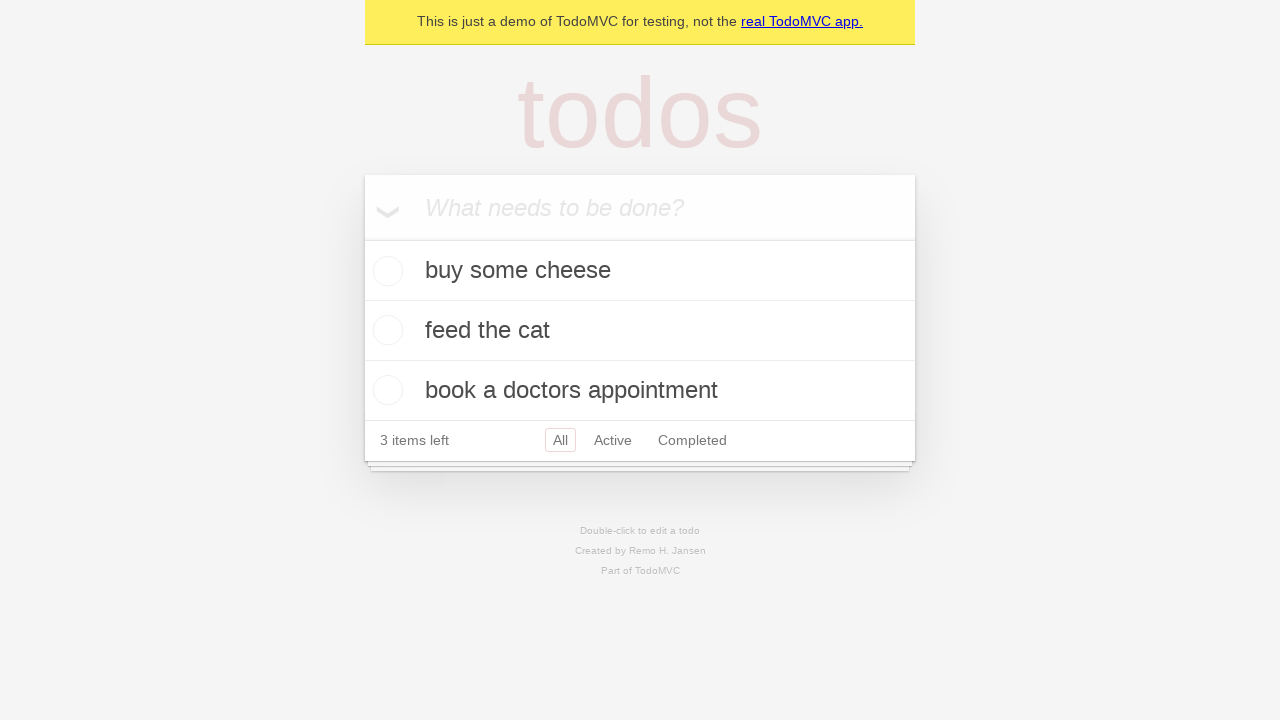